Tests basic browser navigation by visiting Trello homepage, navigating back, and refreshing the page multiple times

Starting URL: https://trello.com/home

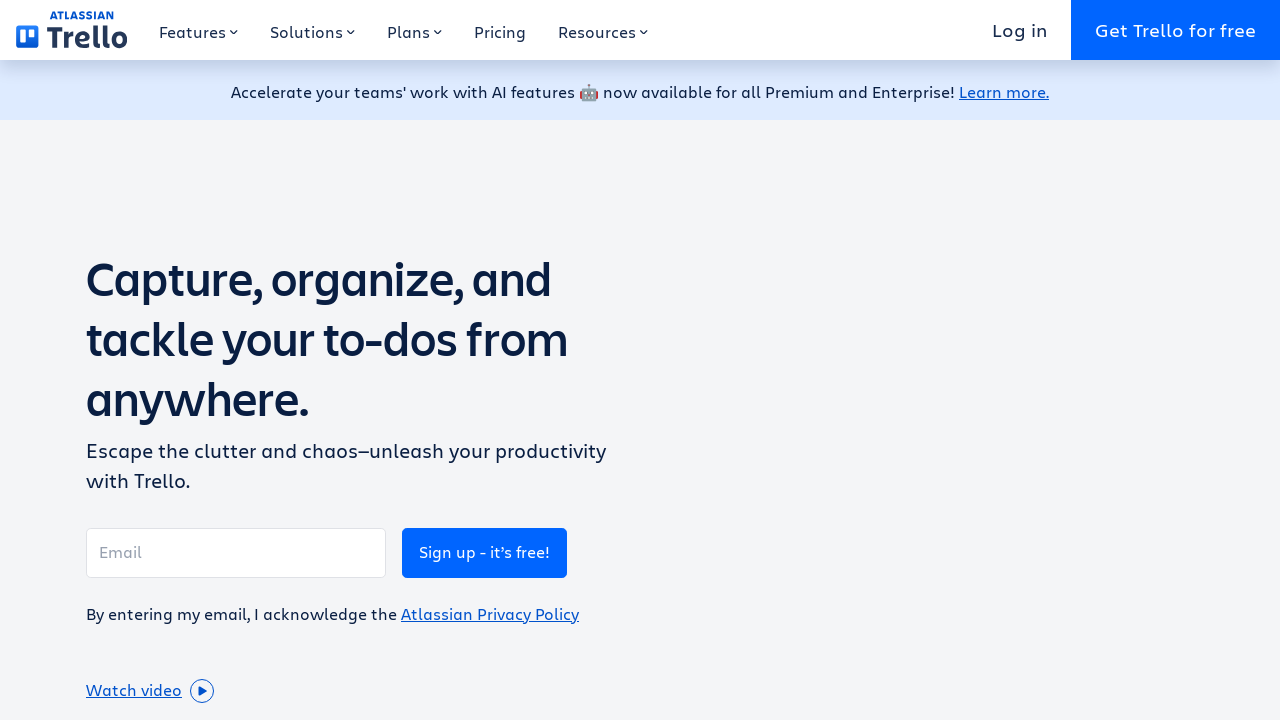

Navigated back from Trello homepage
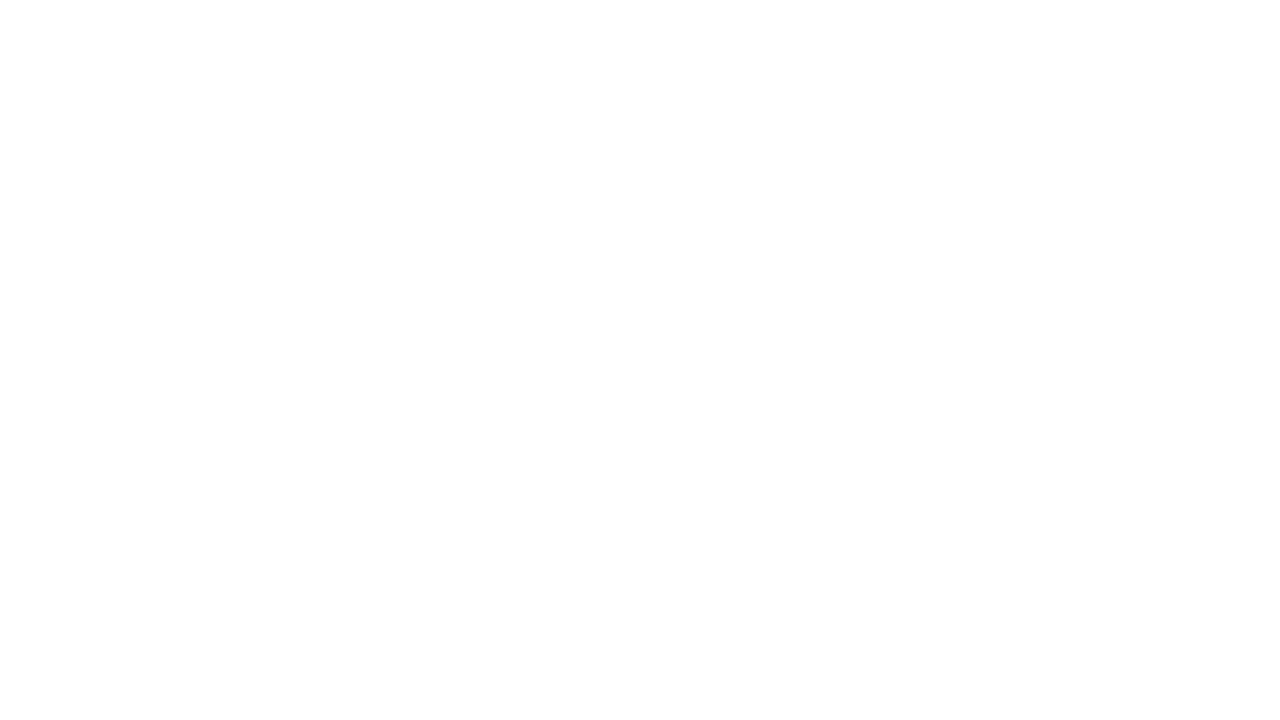

Refreshed the page
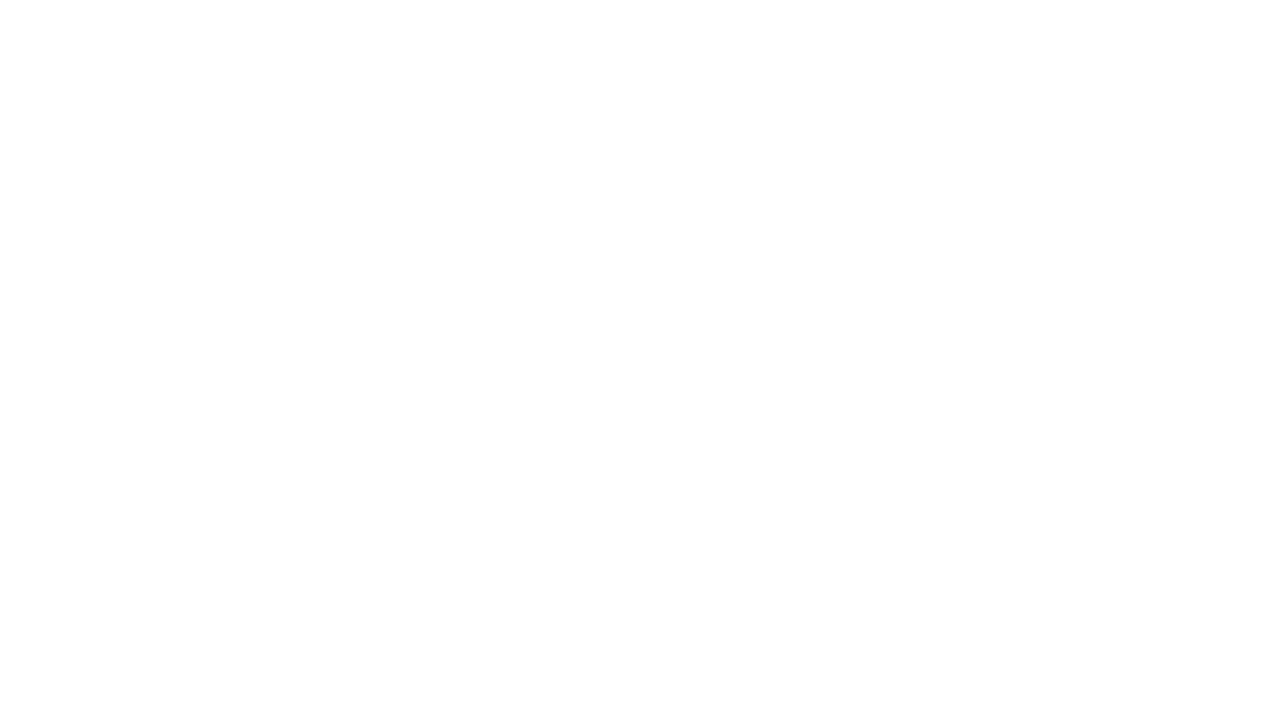

Refreshed the page again
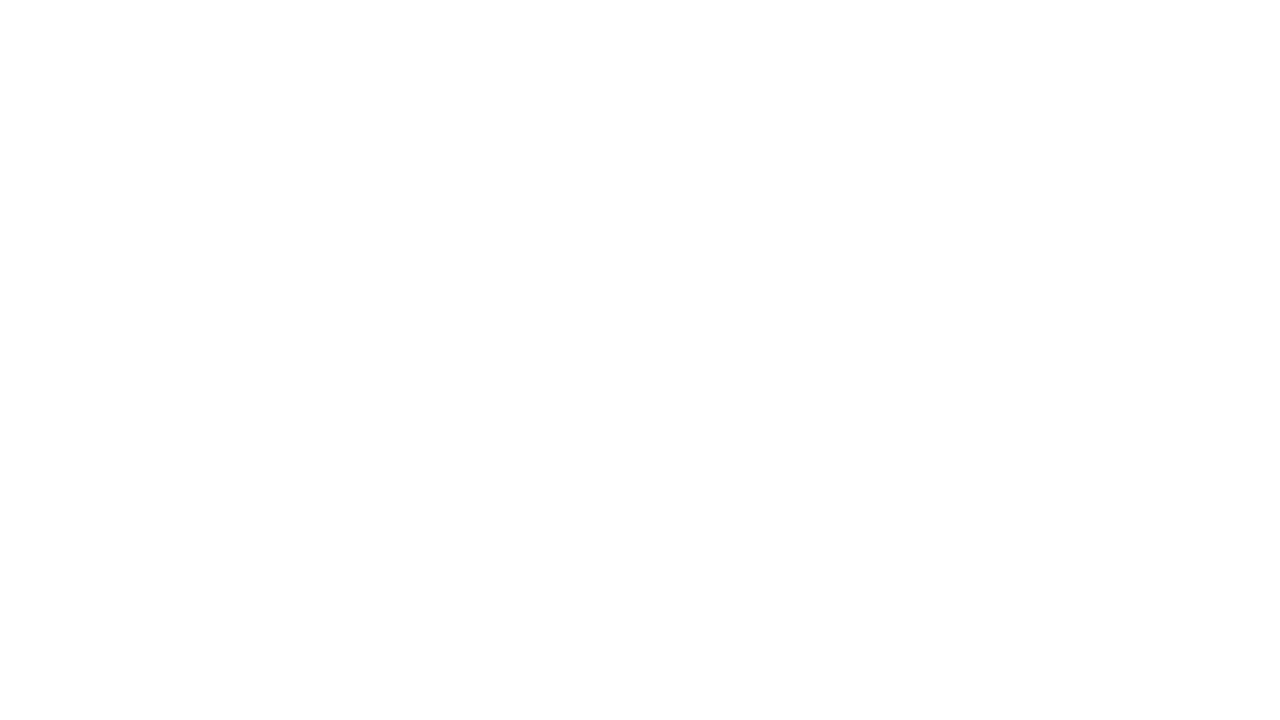

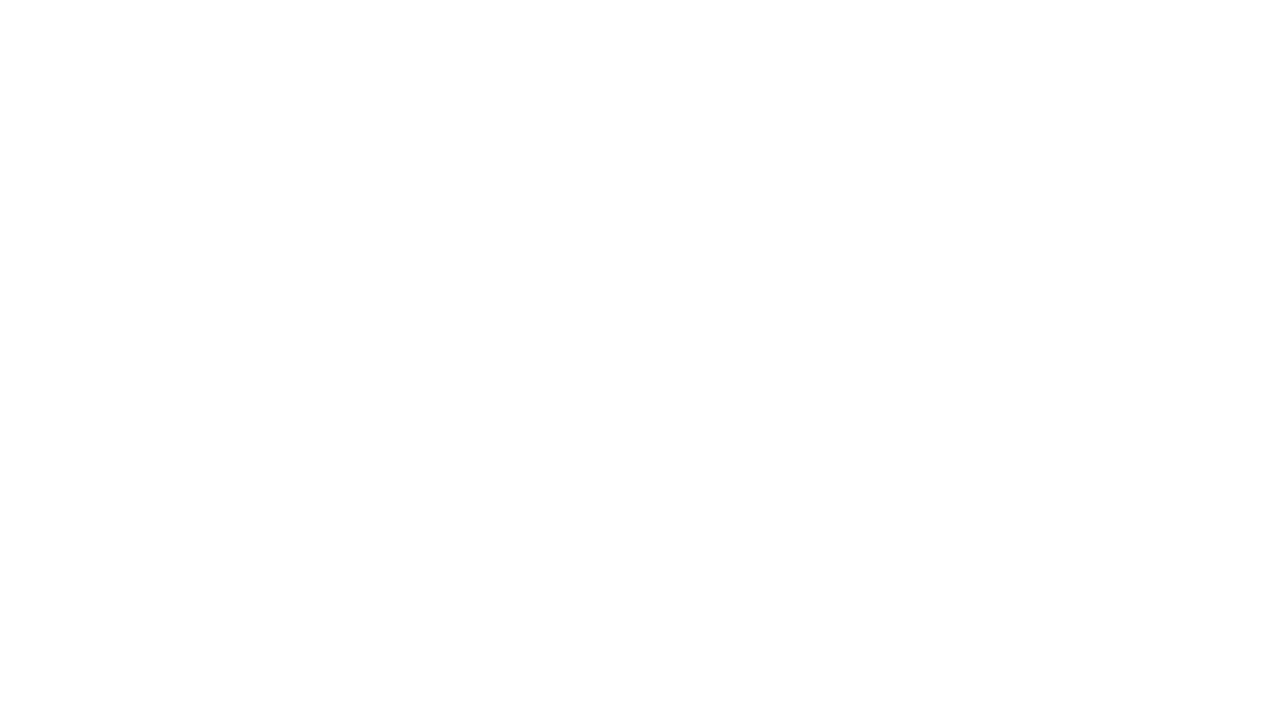